Tests JavaScript prompt dialog handling by clicking to trigger a prompt, entering text, and accepting the dialog

Starting URL: https://the-internet.herokuapp.com/javascript_alerts

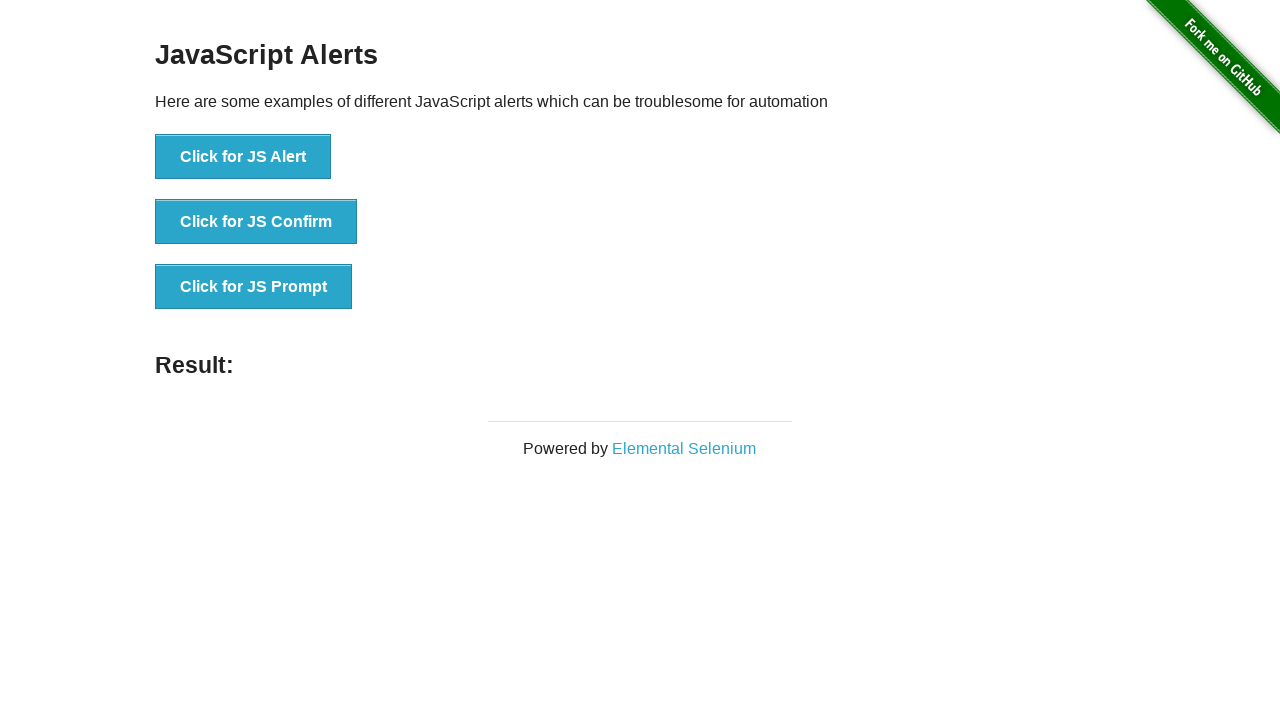

Clicked button to trigger JS Prompt dialog at (254, 287) on xpath=//button[text()='Click for JS Prompt']
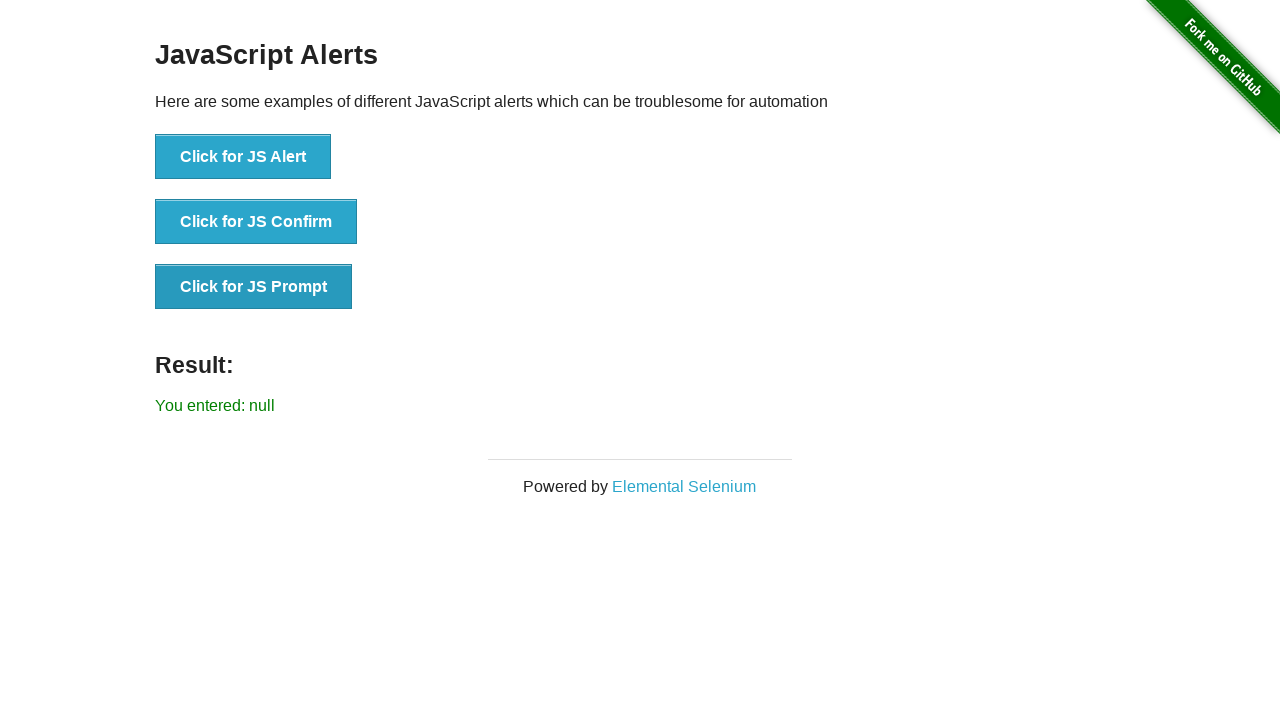

Set up dialog handler to accept prompt with text 'hello world test'
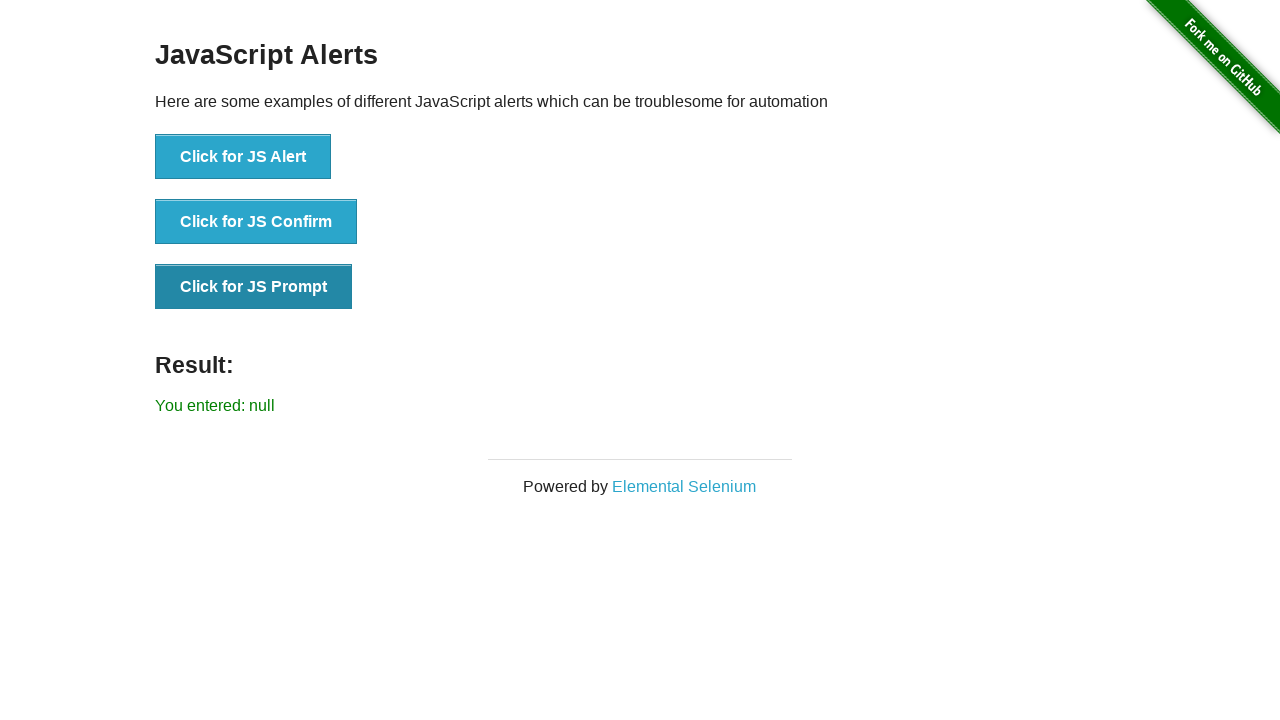

Re-clicked button to trigger JS Prompt dialog with handler active at (254, 287) on xpath=//button[text()='Click for JS Prompt']
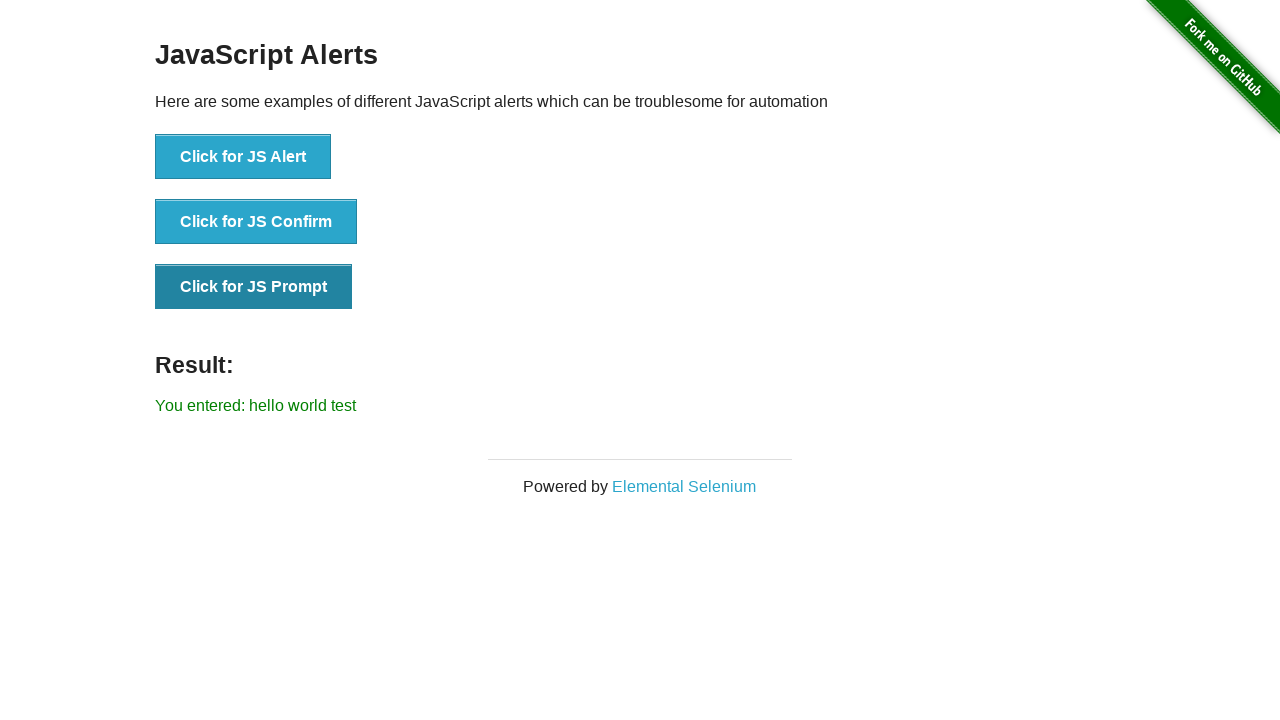

Result element appeared on page
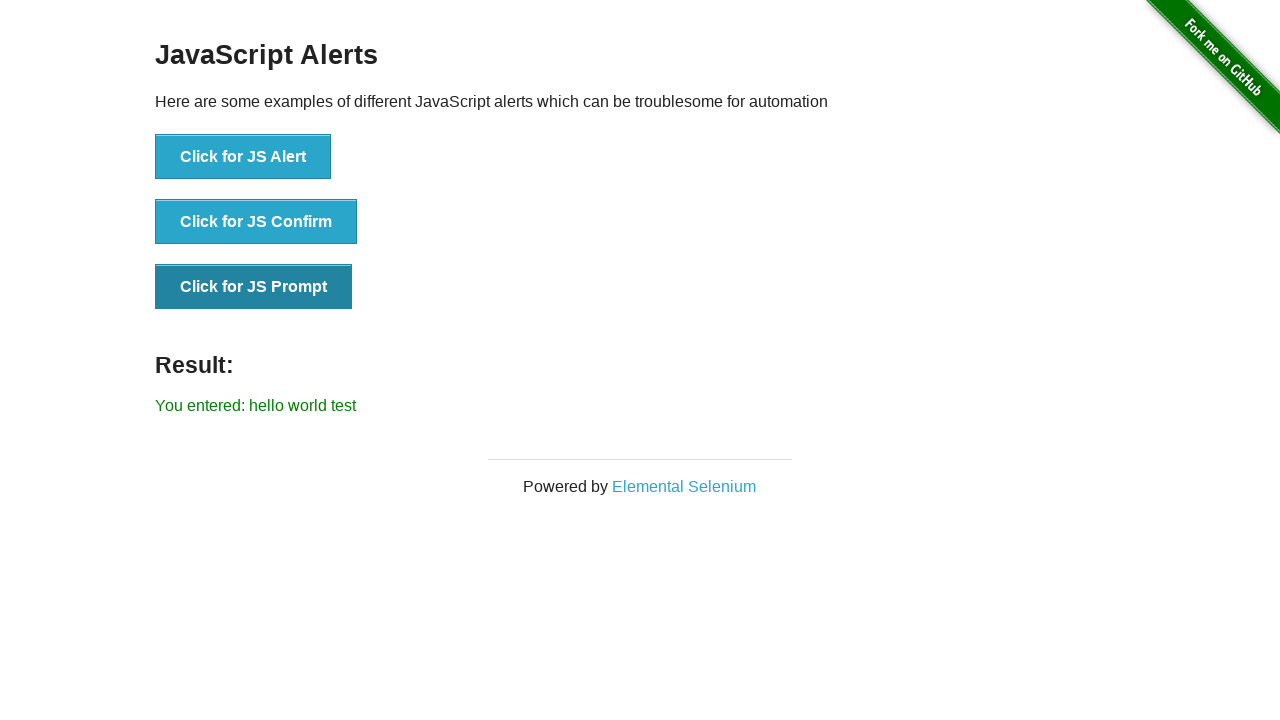

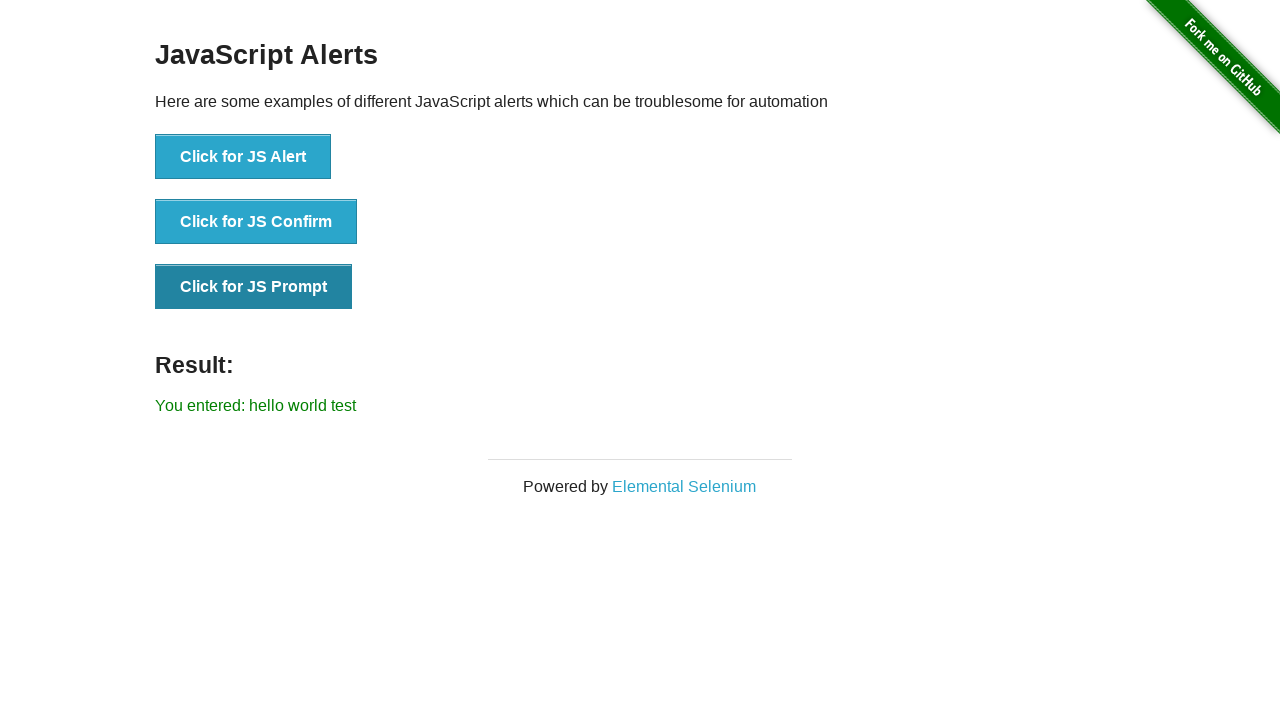